Tests that clicking the Due column header in table 2 (using class selectors) sorts the values in ascending order.

Starting URL: http://the-internet.herokuapp.com/tables

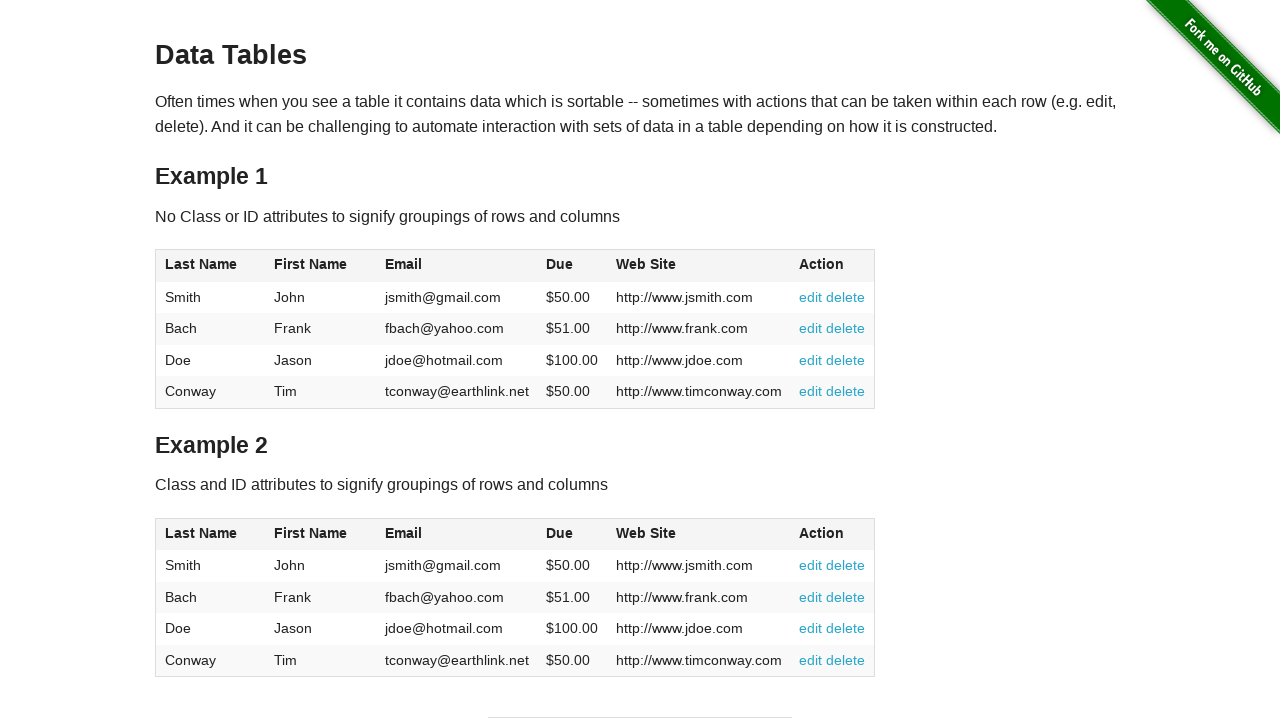

Clicked the Due column header in table 2 to sort at (560, 533) on #table2 thead .dues
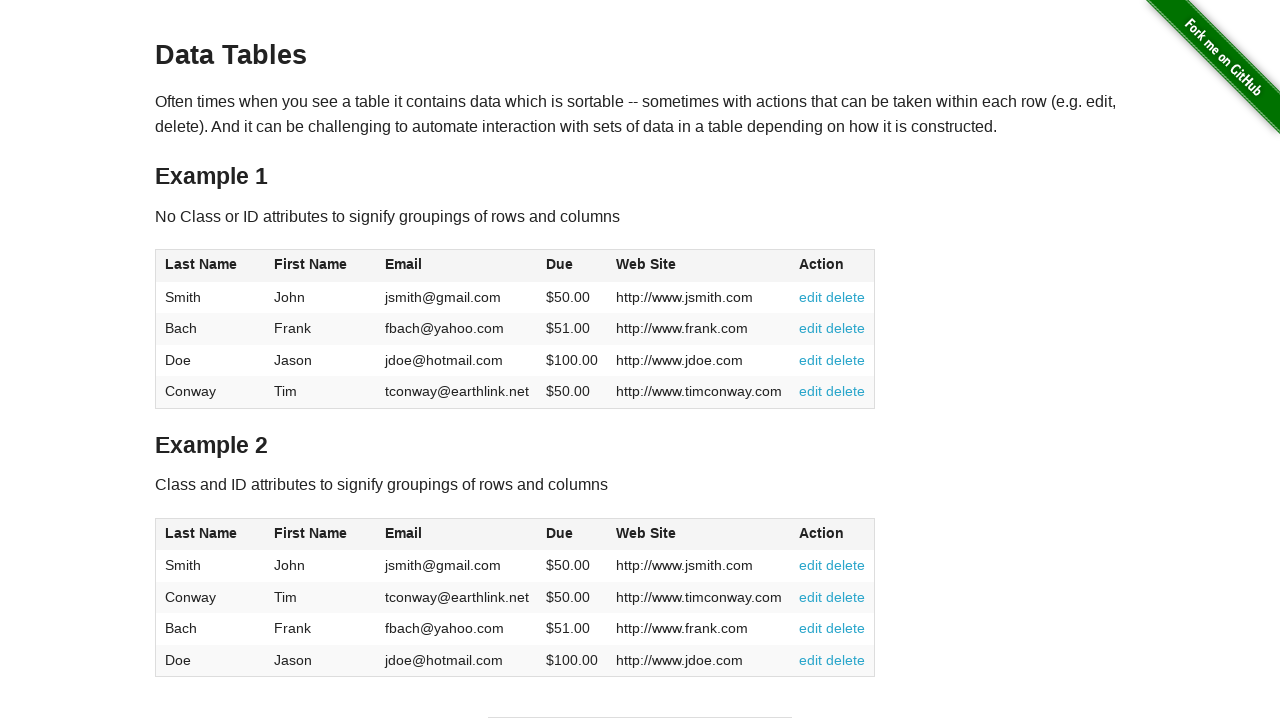

Table 2 Due column cells are present and visible
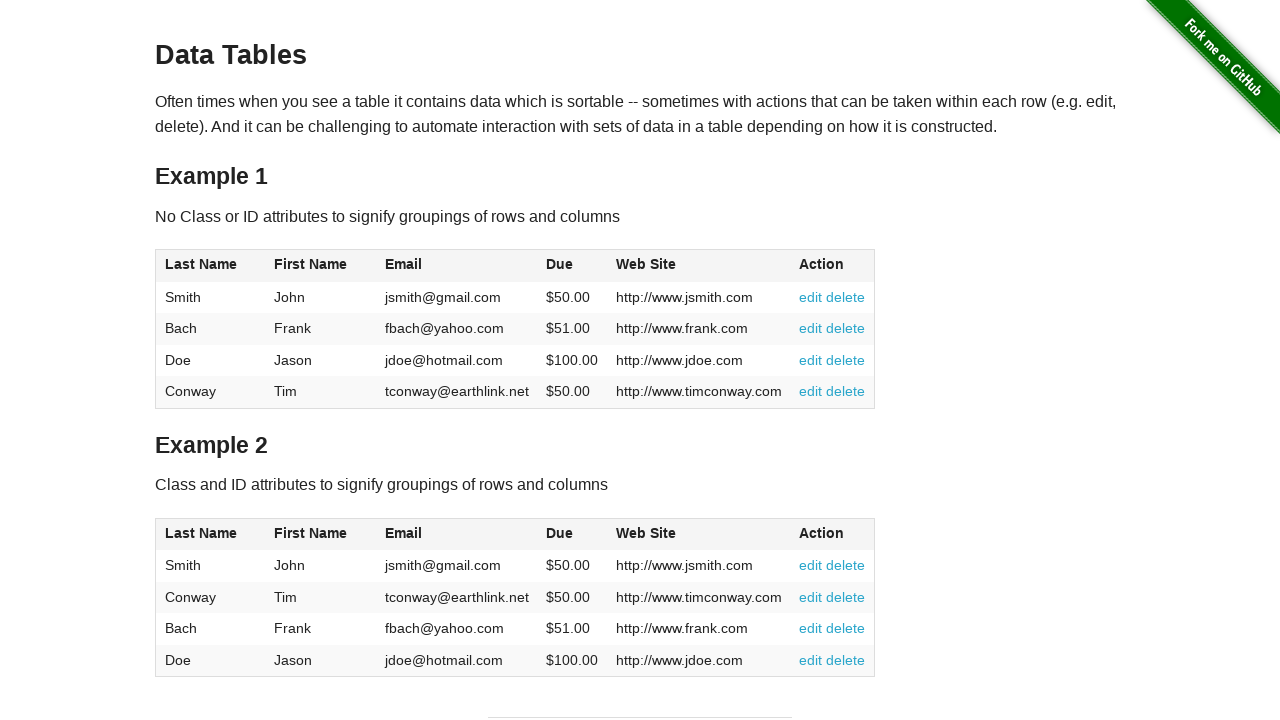

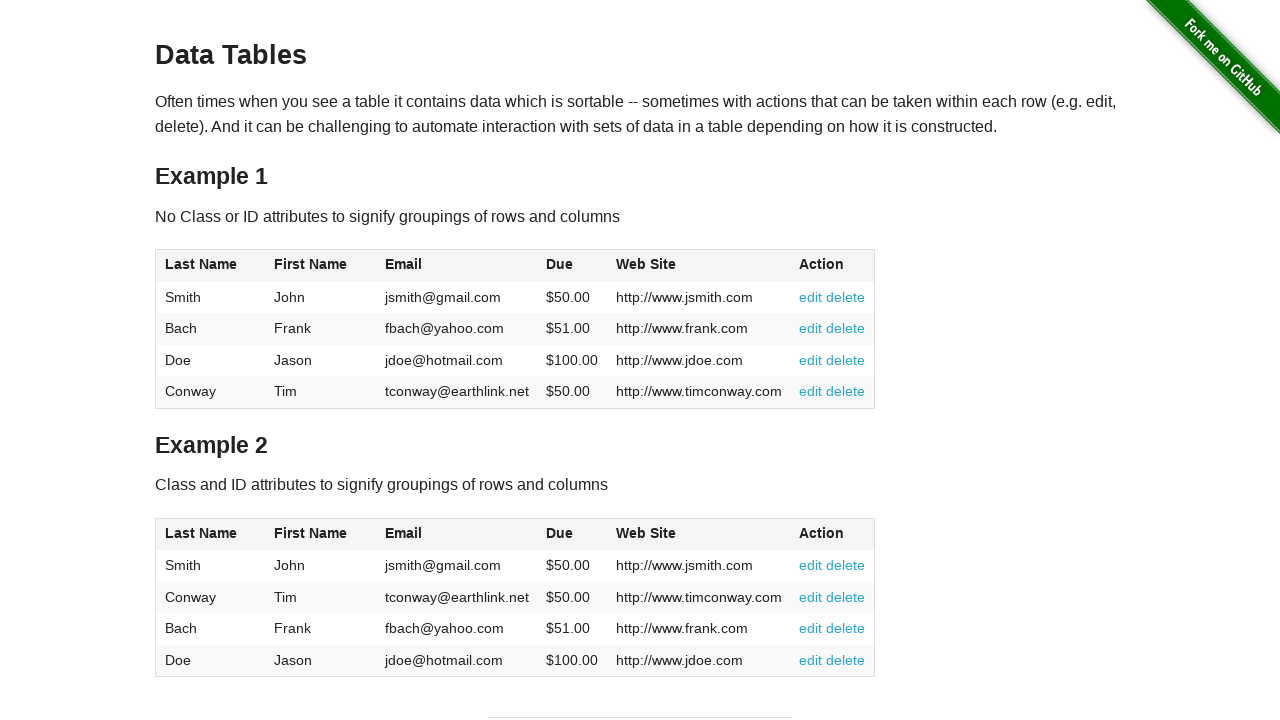